Clicks on the date picker input to open the calendar widget

Starting URL: https://www.selenium.dev/selenium/web/web-form.html

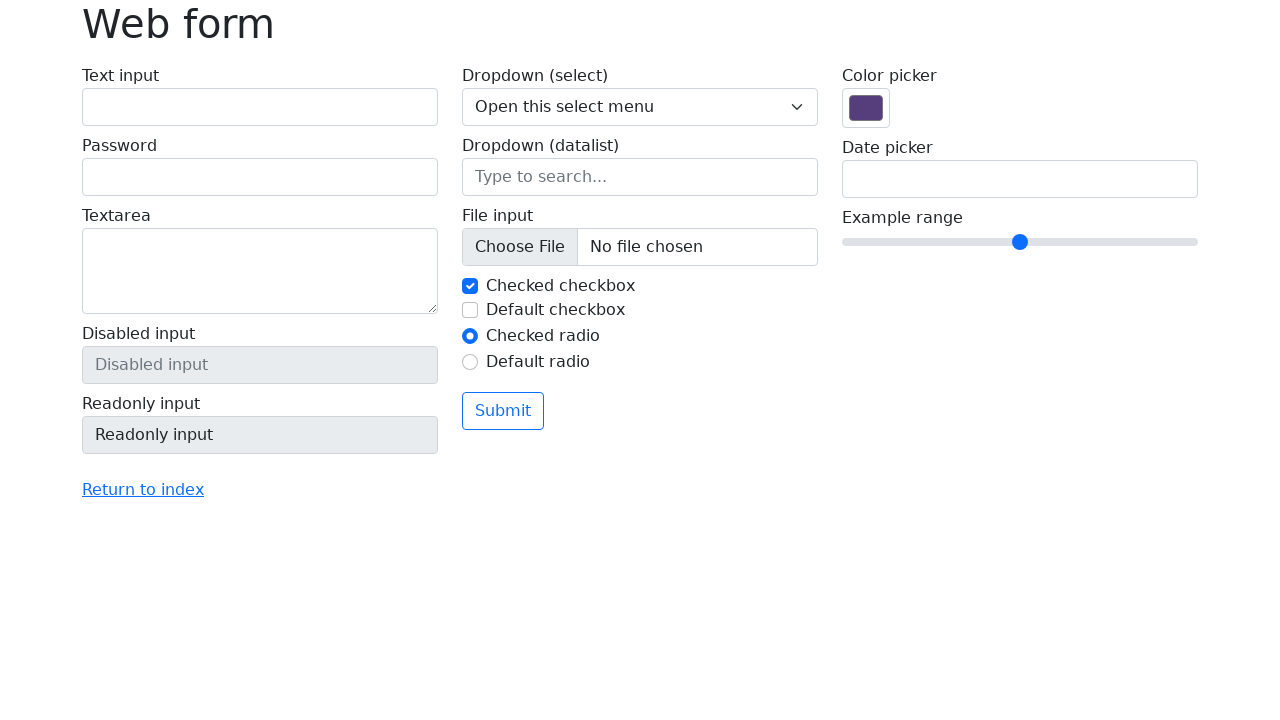

Clicked on date picker input field to open calendar widget at (1020, 179) on input[name='my-date']
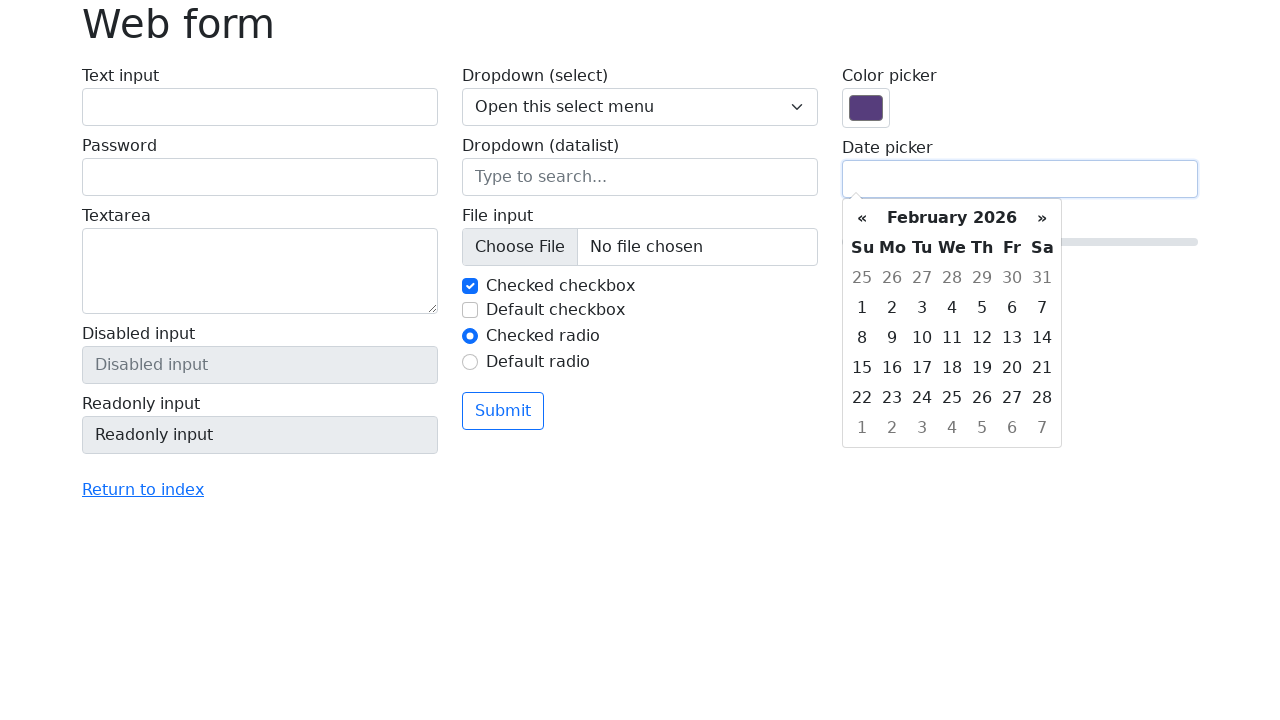

Date picker calendar widget appeared with table header
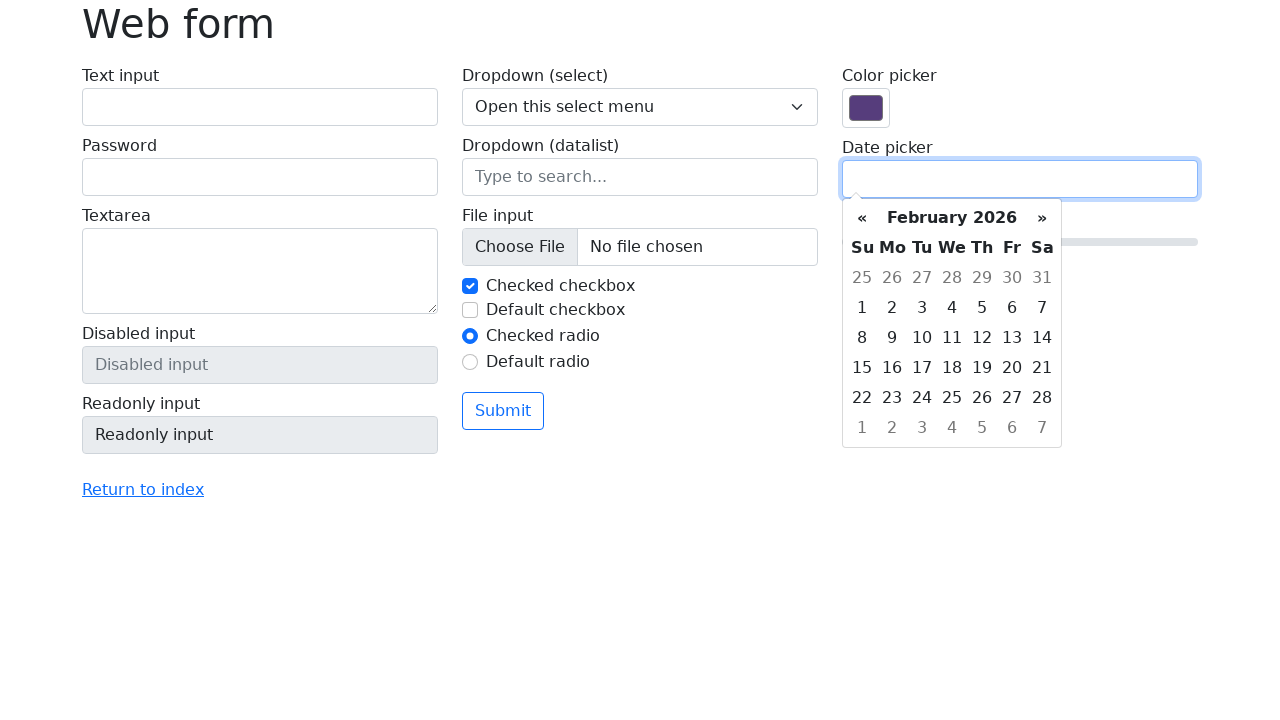

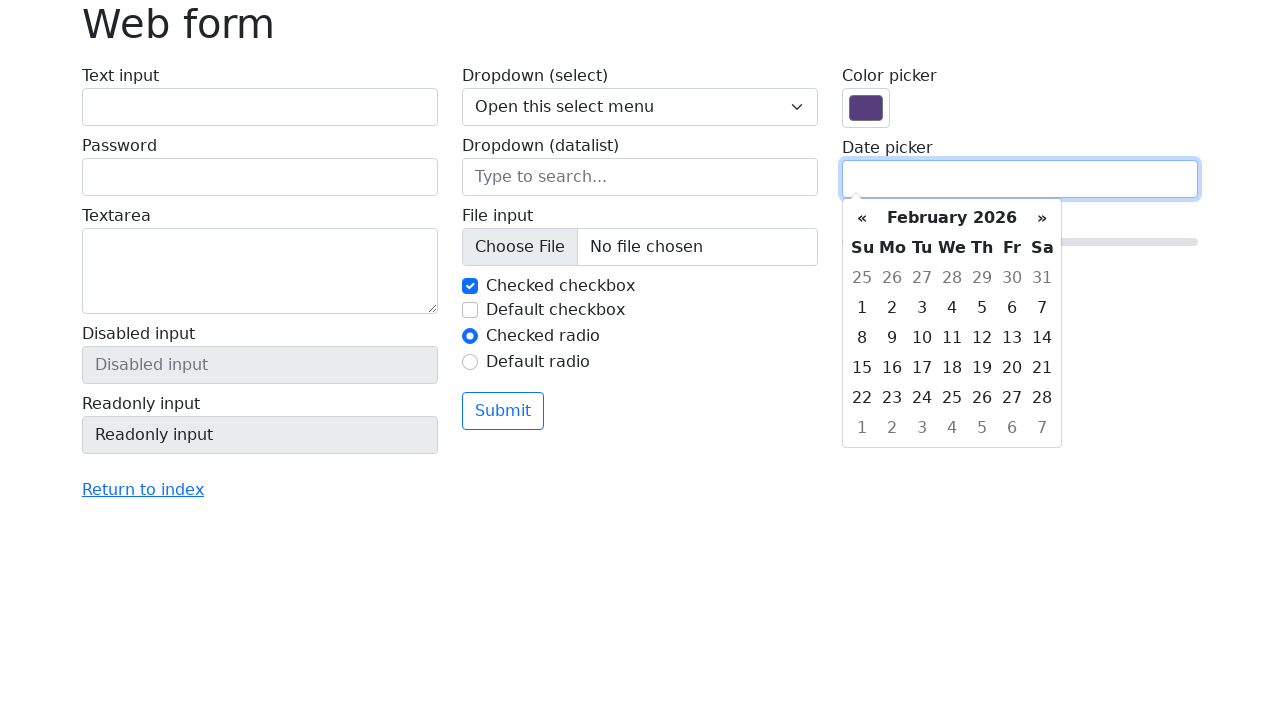